Tests button click functionality and verifies success message appears after clicking

Starting URL: http://suninjuly.github.io/wait1.html

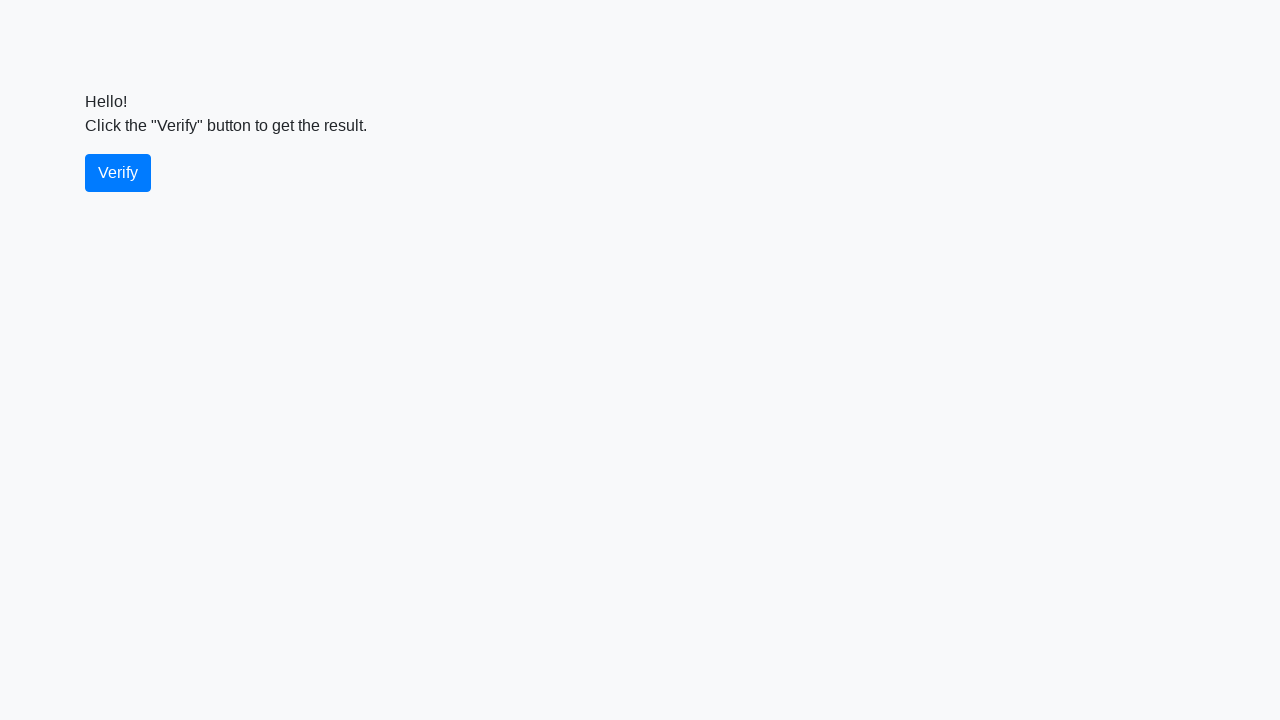

Navigated to test page
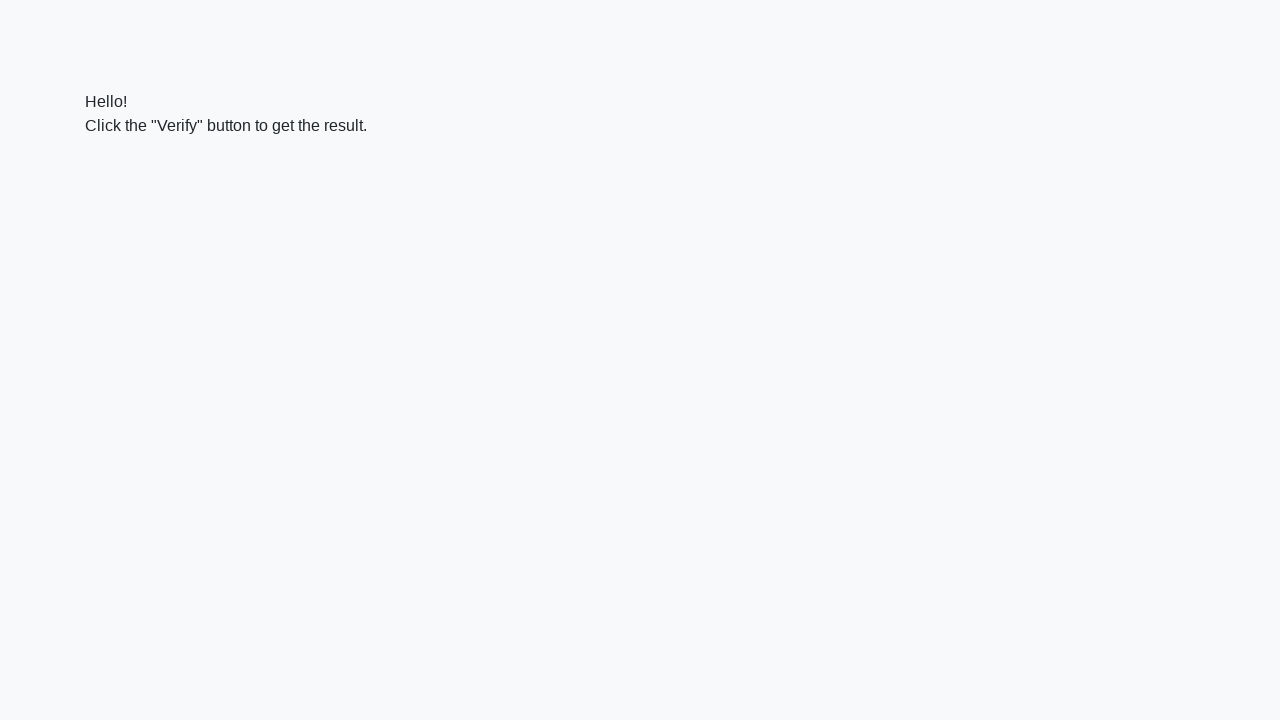

Clicked the verify button at (118, 173) on #verify
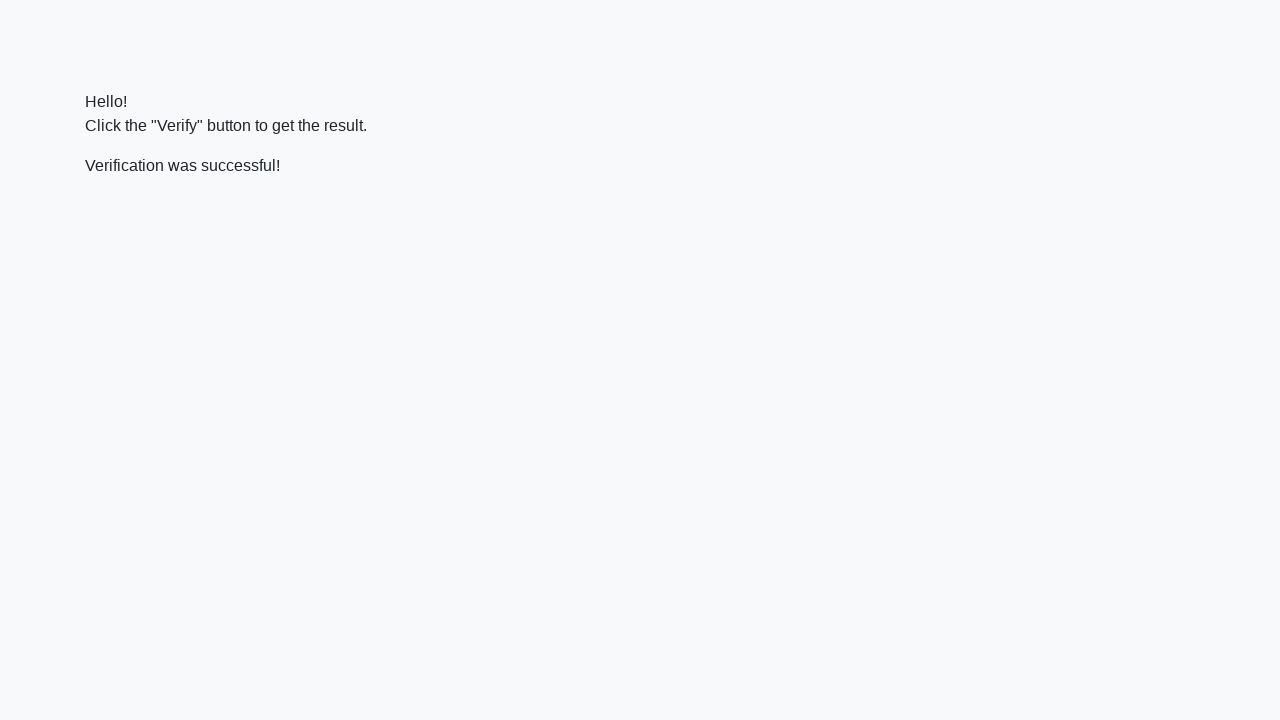

Success message element appeared
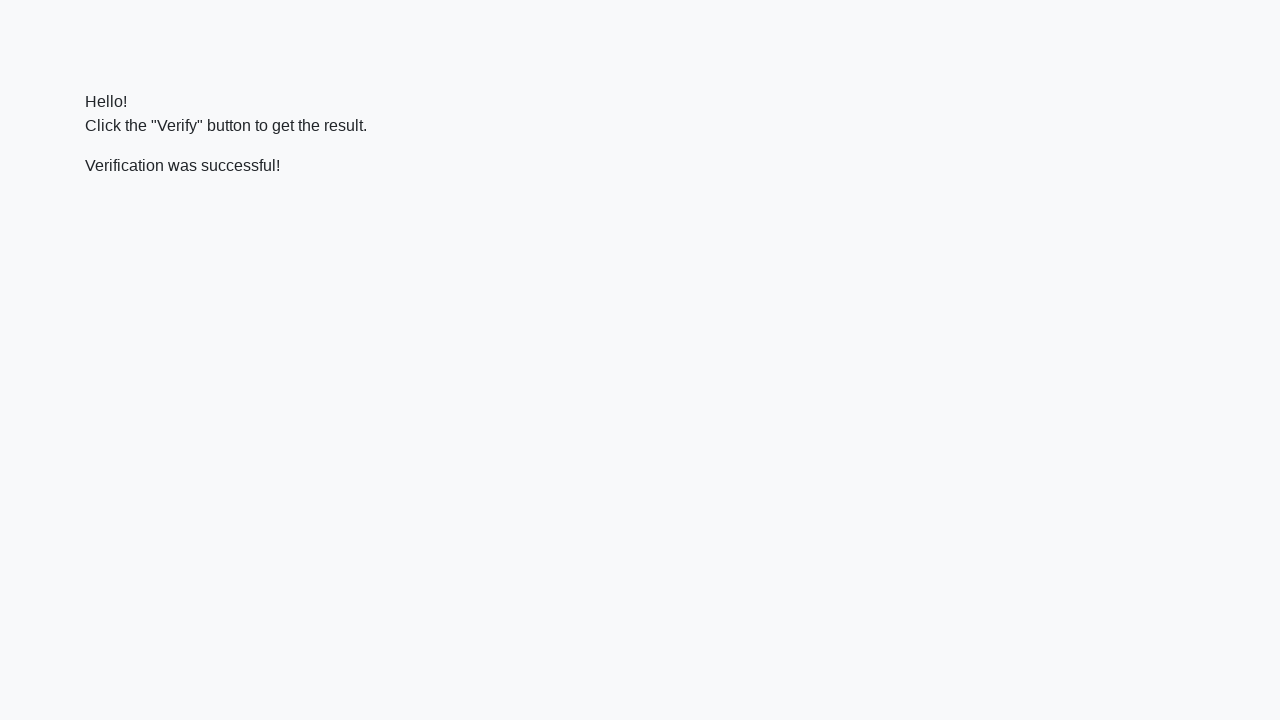

Verified success message contains 'successful' text
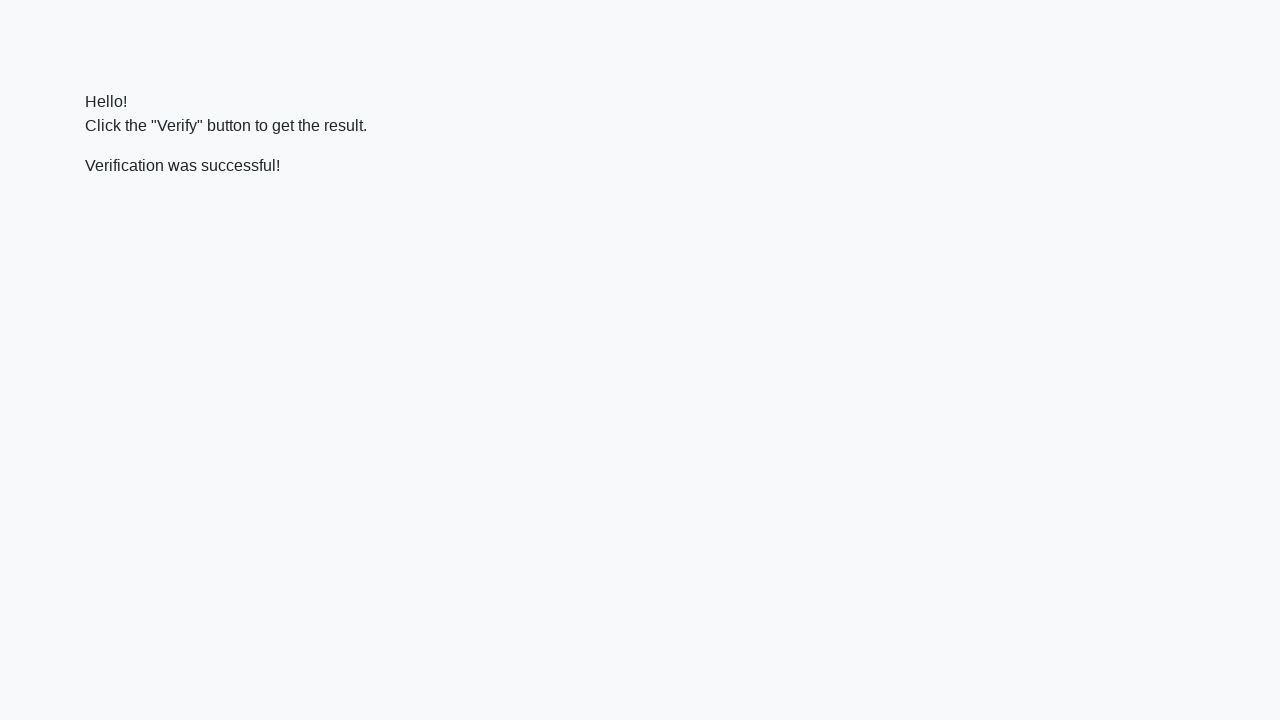

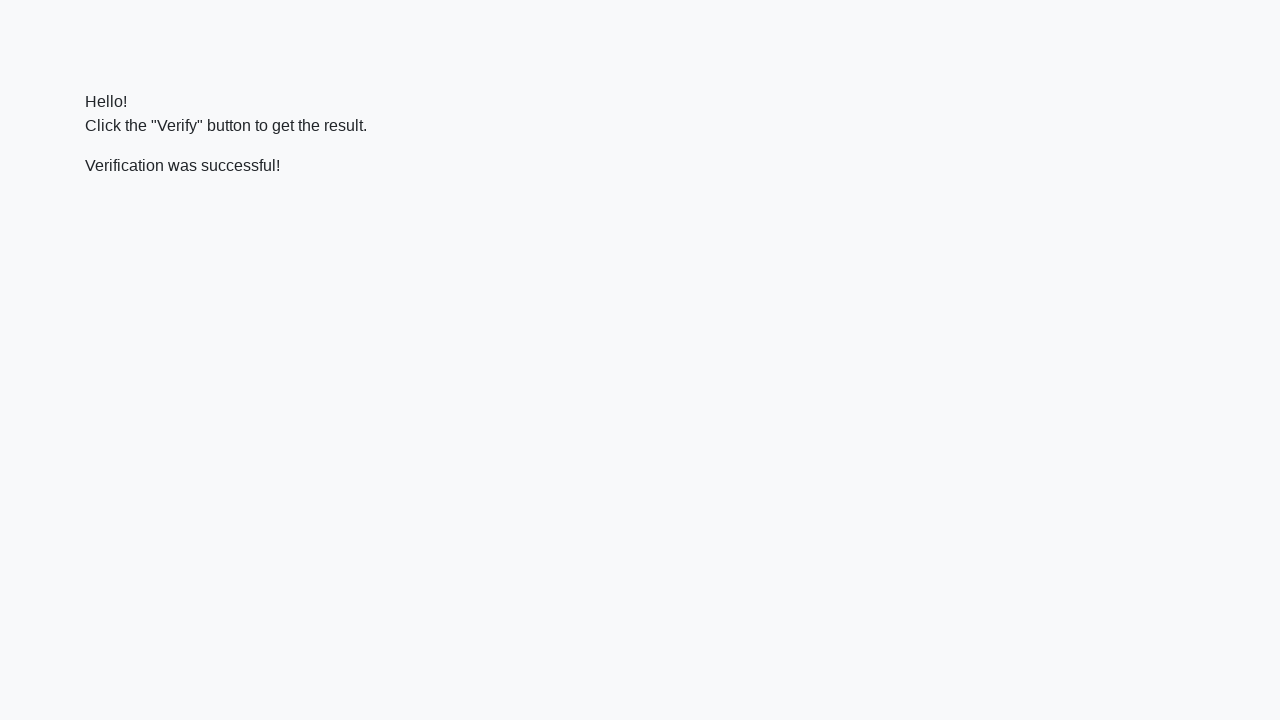